Tests button enablement state changes and verifies button background color when a checkbox is clicked on the registration form

Starting URL: https://egov.danang.gov.vn/reg

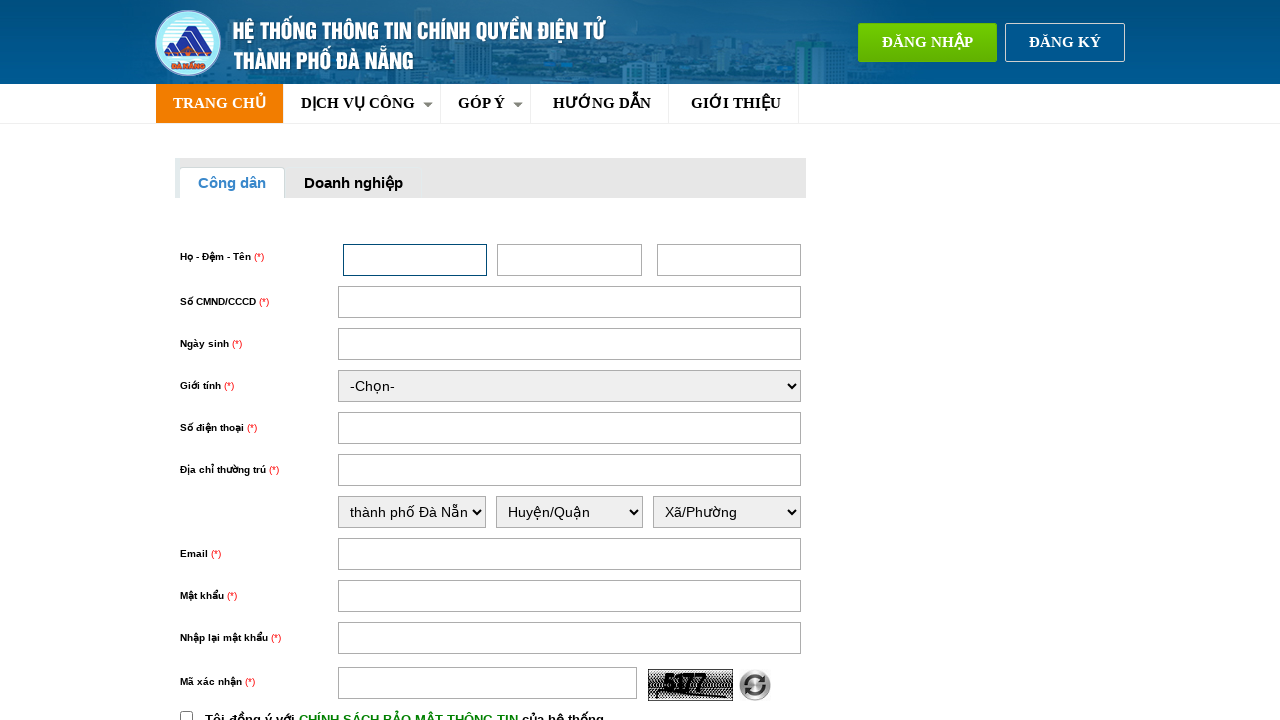

Located register button element
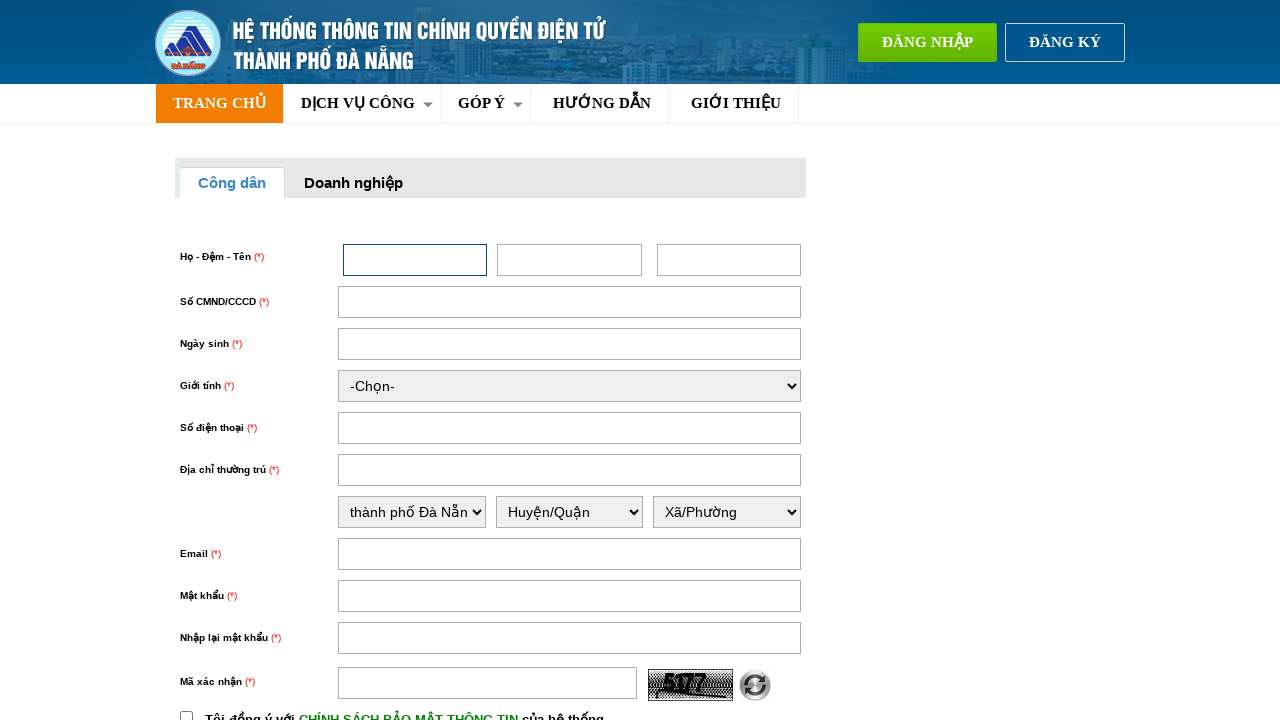

Verified register button is initially disabled
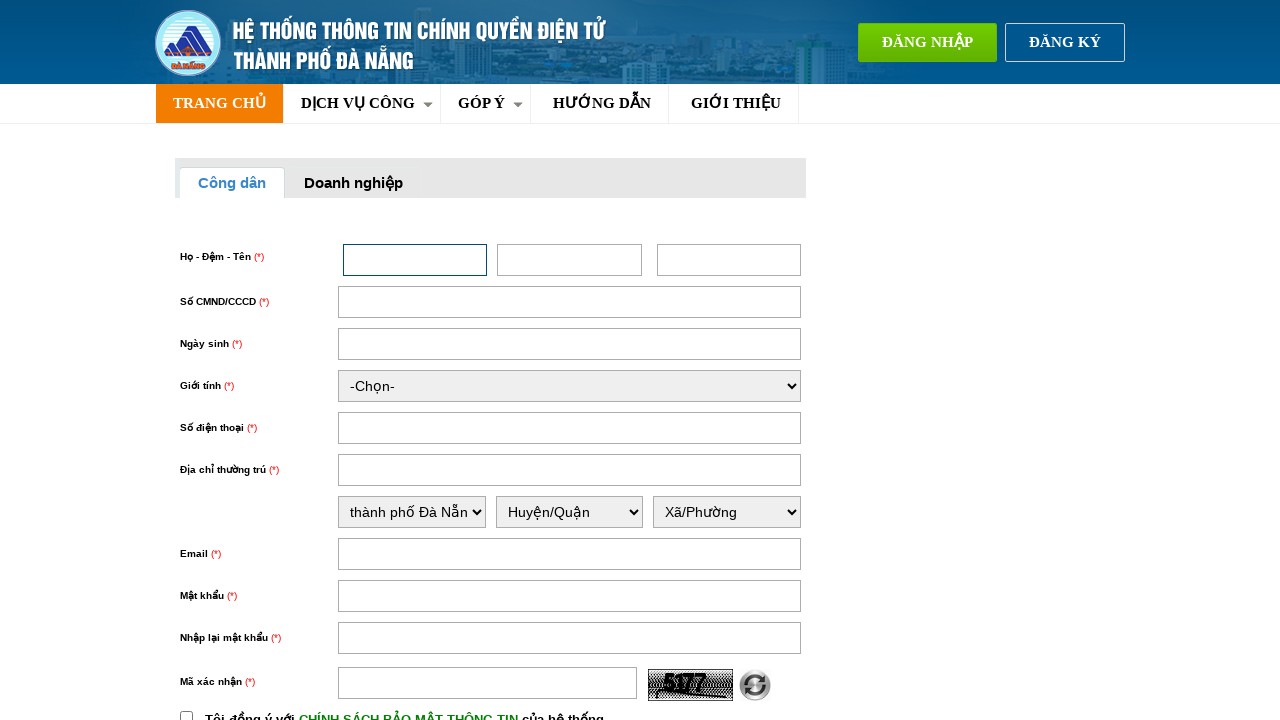

Clicked the policy checkbox (chinhSach) at (186, 714) on input#chinhSach
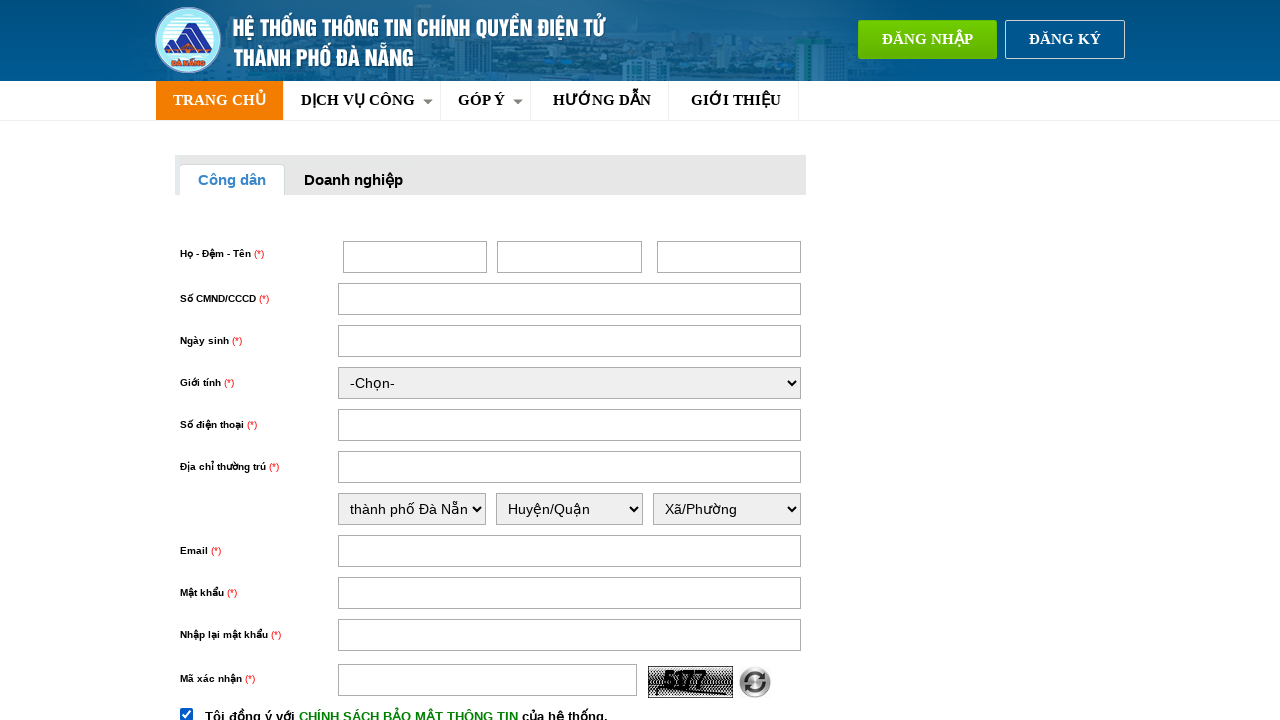

Verified register button is now enabled after checkbox click
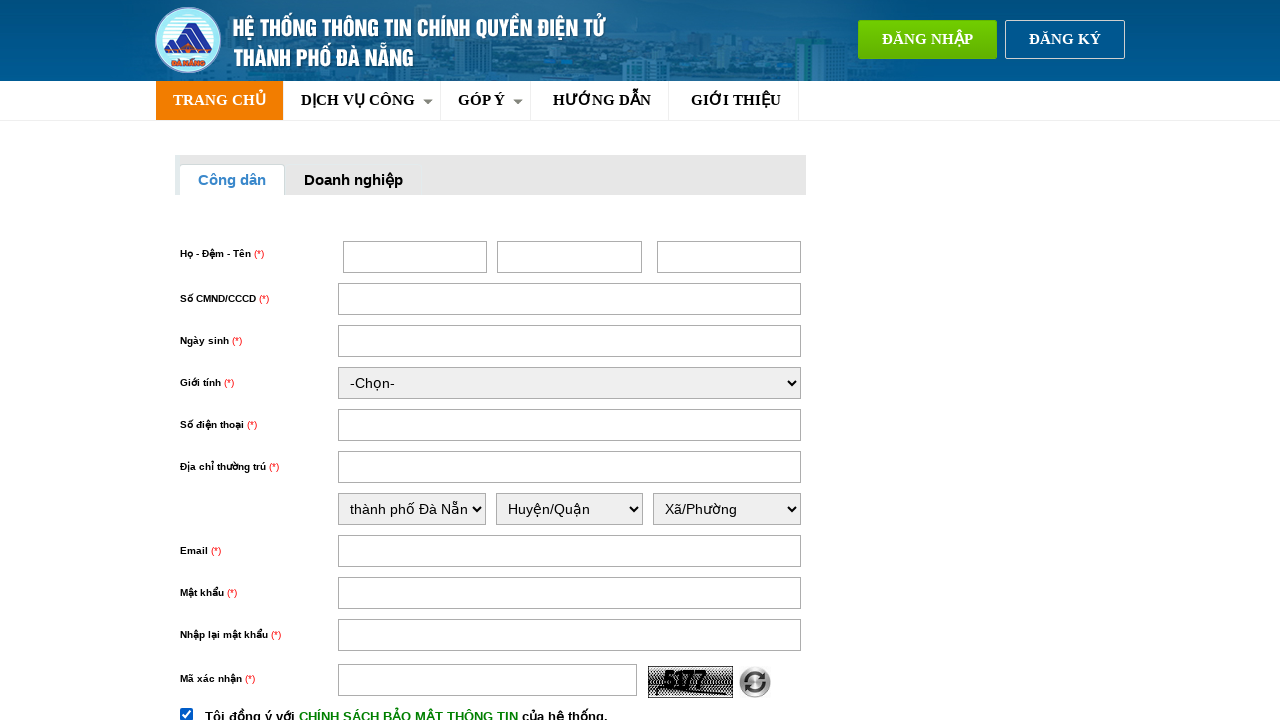

Retrieved computed background color of register button
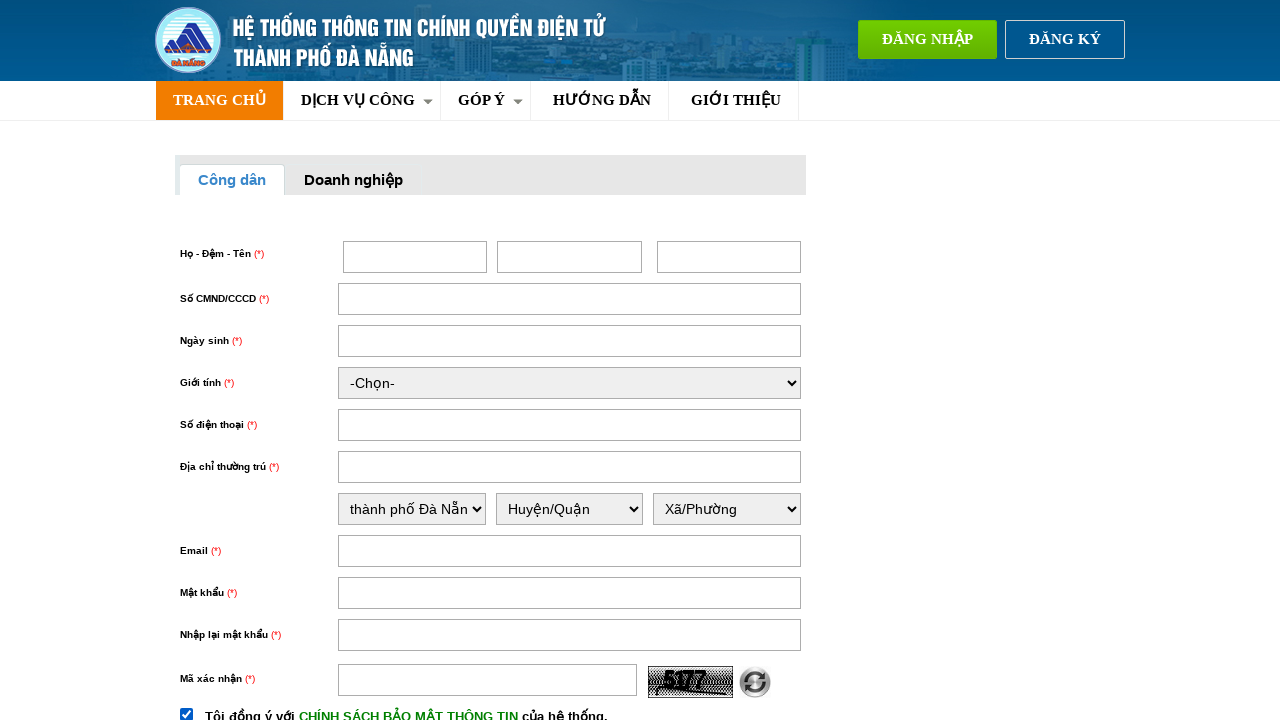

Verified button background color is #ef5a00 (orange)
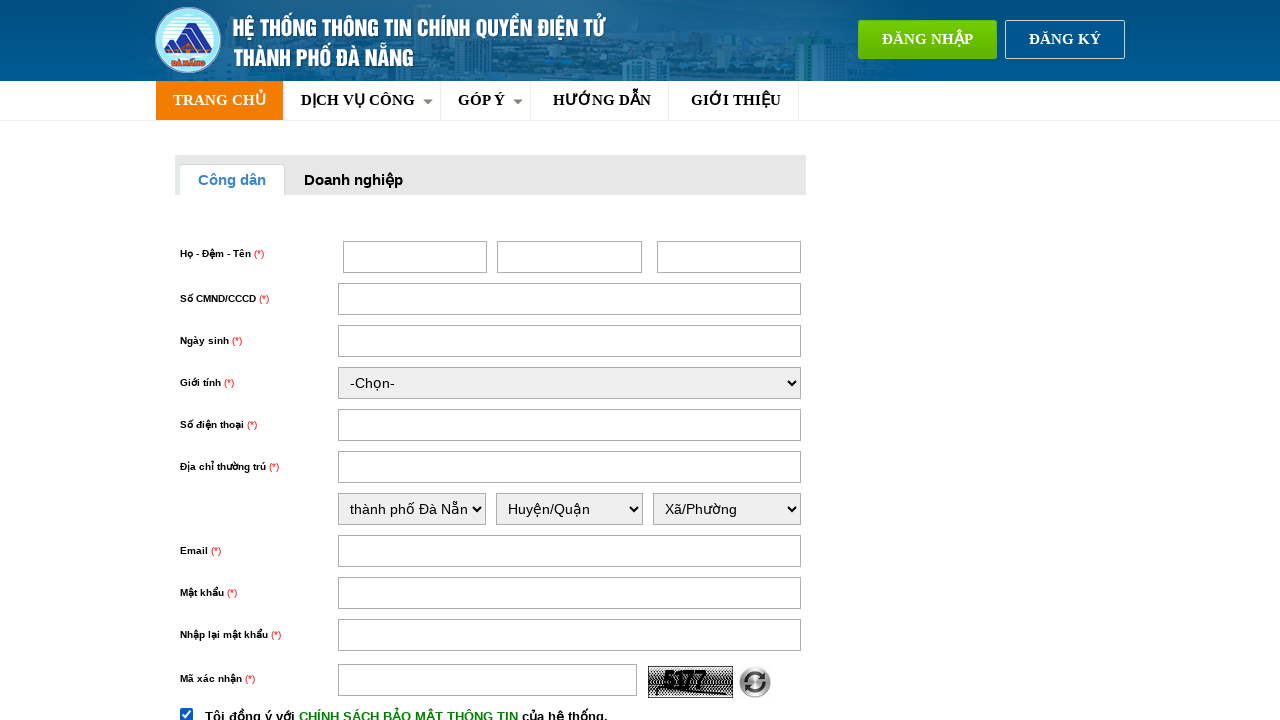

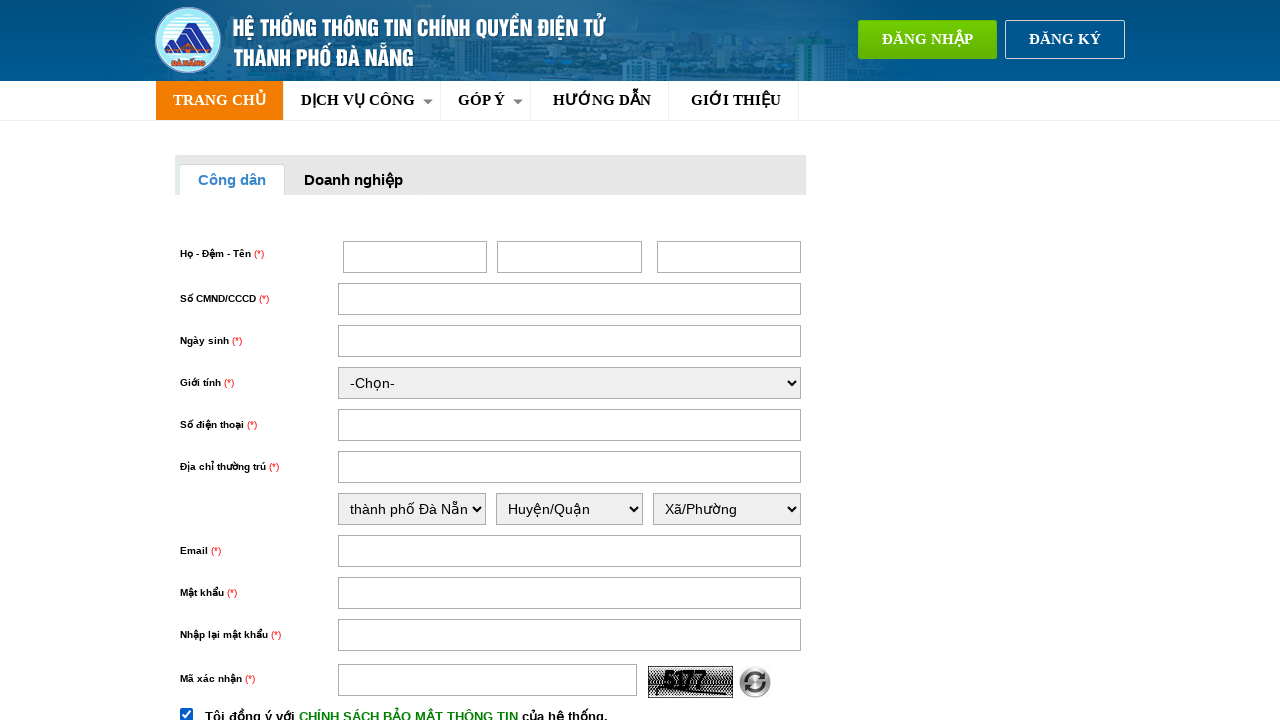